Tests dynamic controls functionality by clicking Remove button to make checkbox disappear, verifying the "It's gone!" message, then clicking Add button to make checkbox reappear and verifying the "It's back!" message.

Starting URL: http://the-internet.herokuapp.com/dynamic_controls

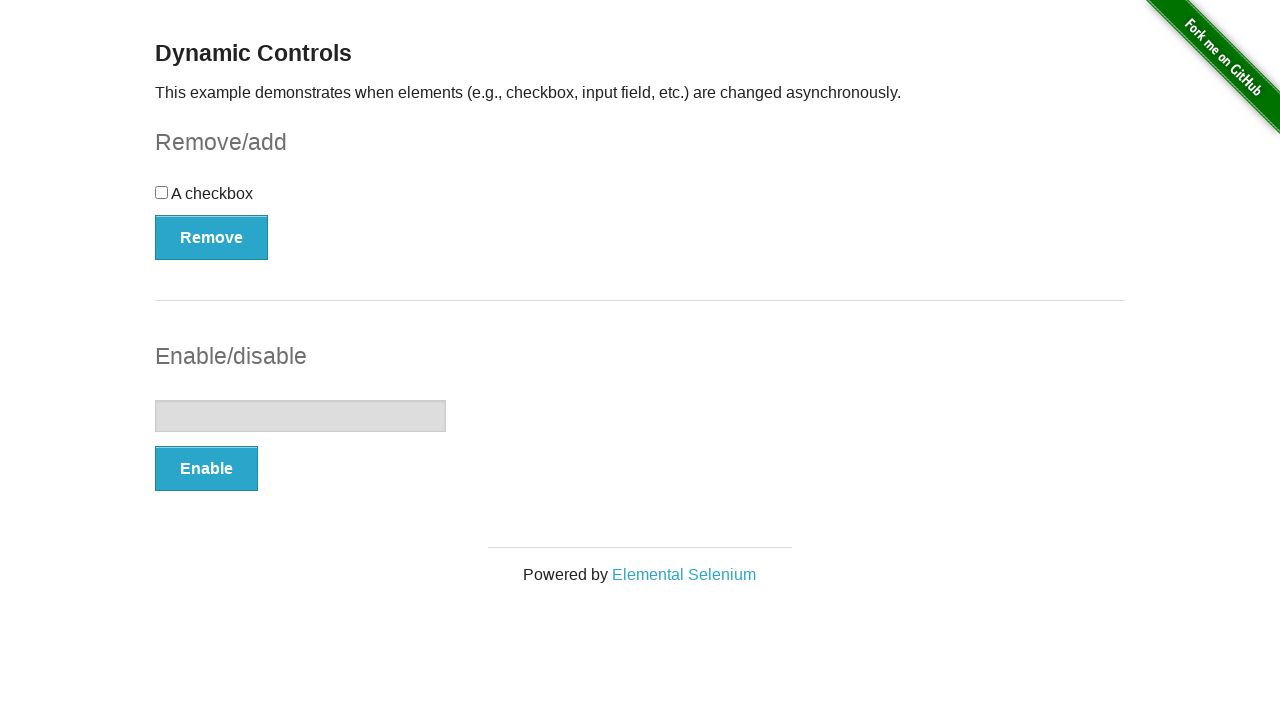

Clicked Remove button to hide checkbox at (212, 237) on xpath=//form[@id='checkbox-example']/button
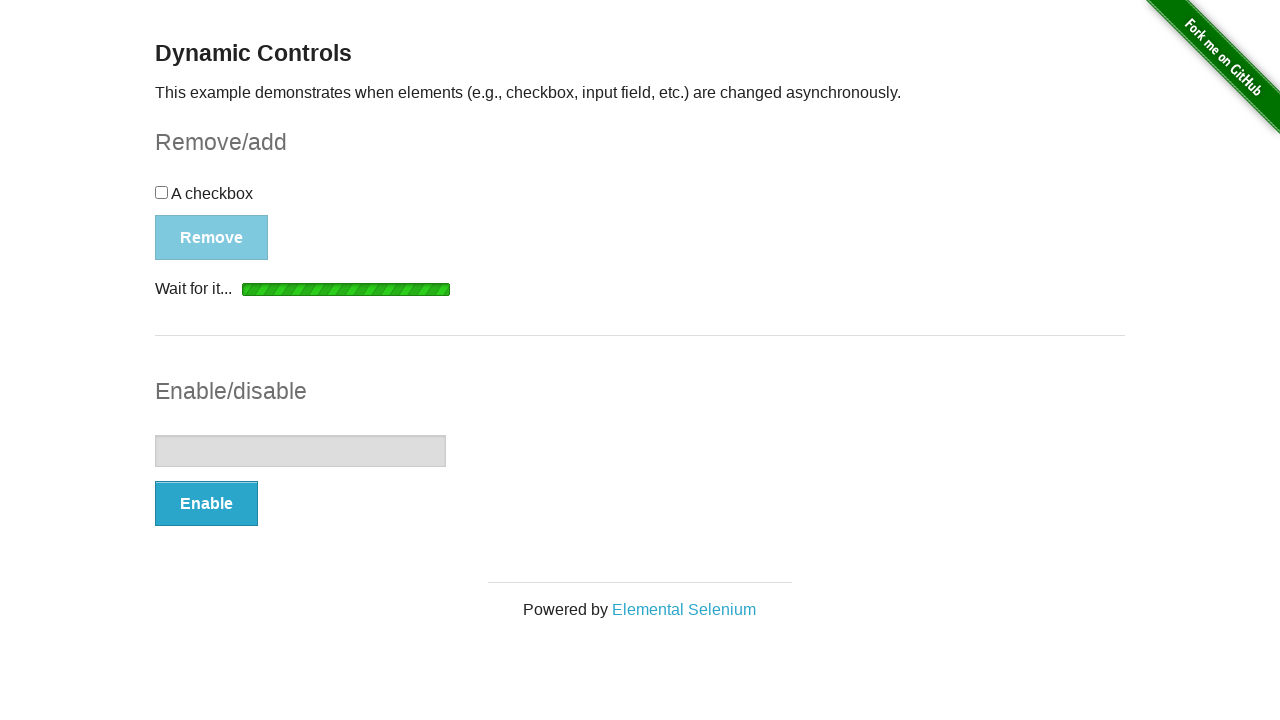

Waited for message to appear after removing checkbox
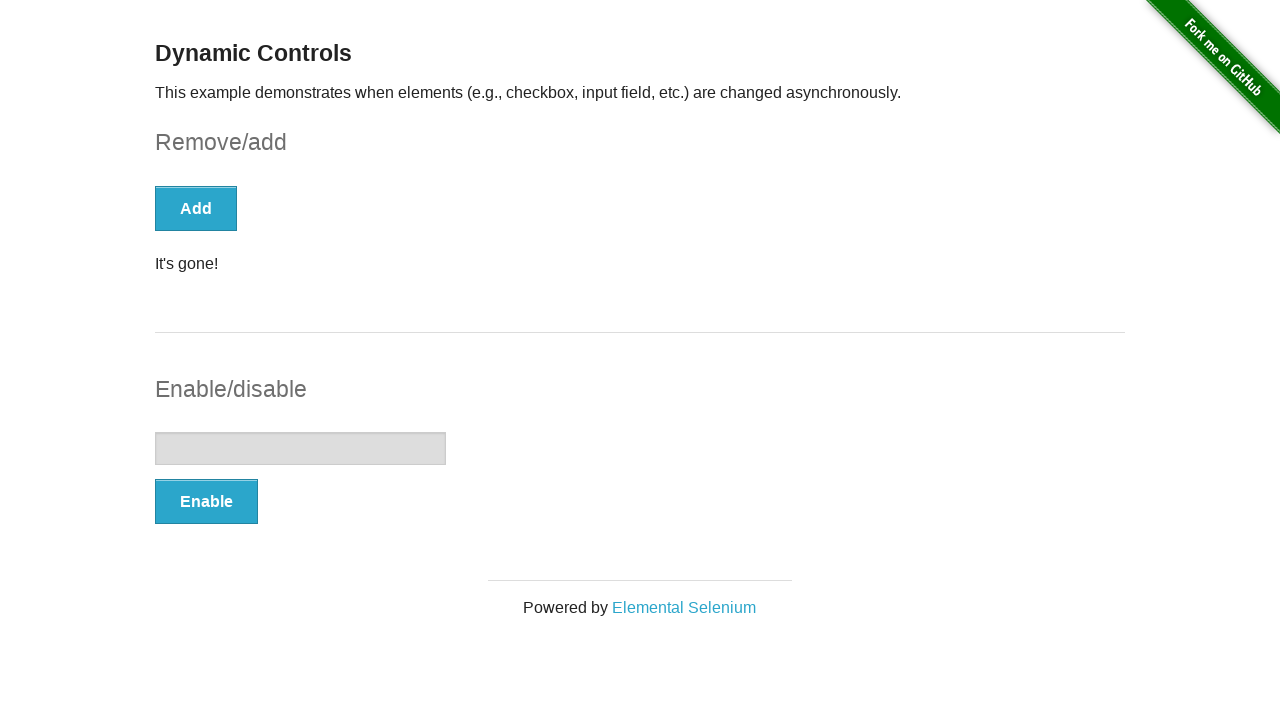

Verified 'It's gone!' message is displayed
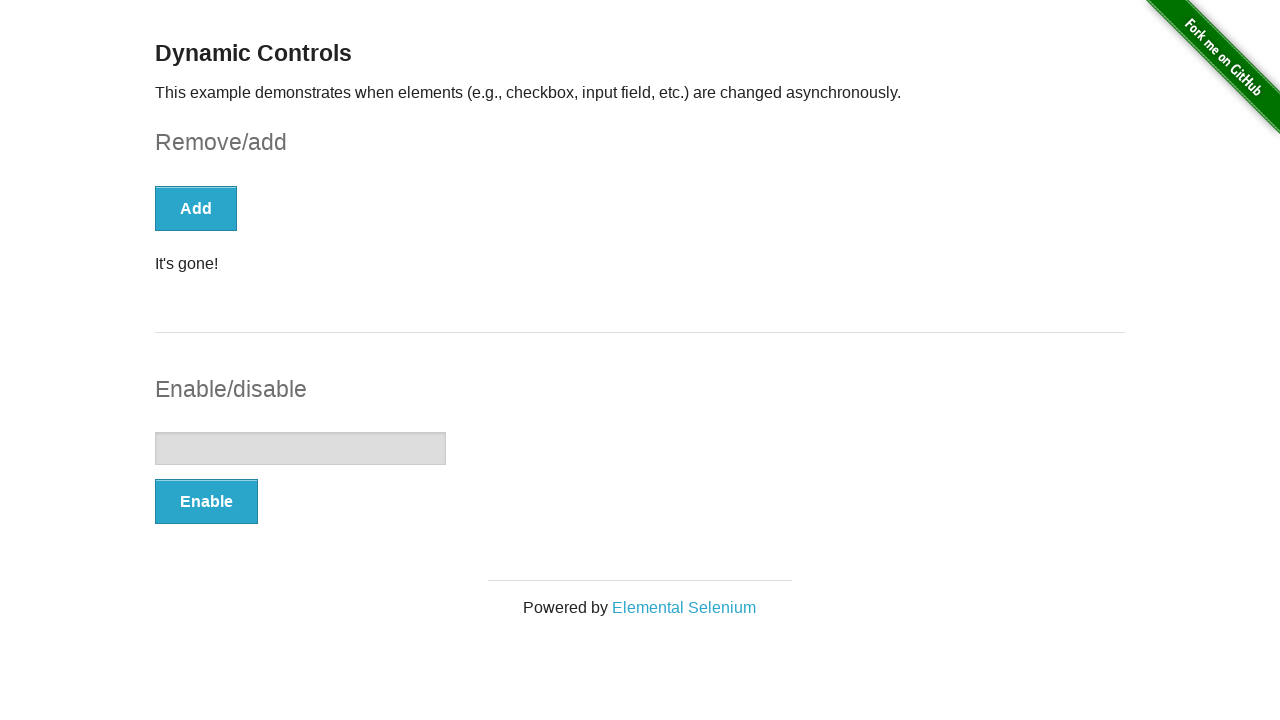

Clicked Add button to restore checkbox at (196, 208) on xpath=//form[@id='checkbox-example']/button
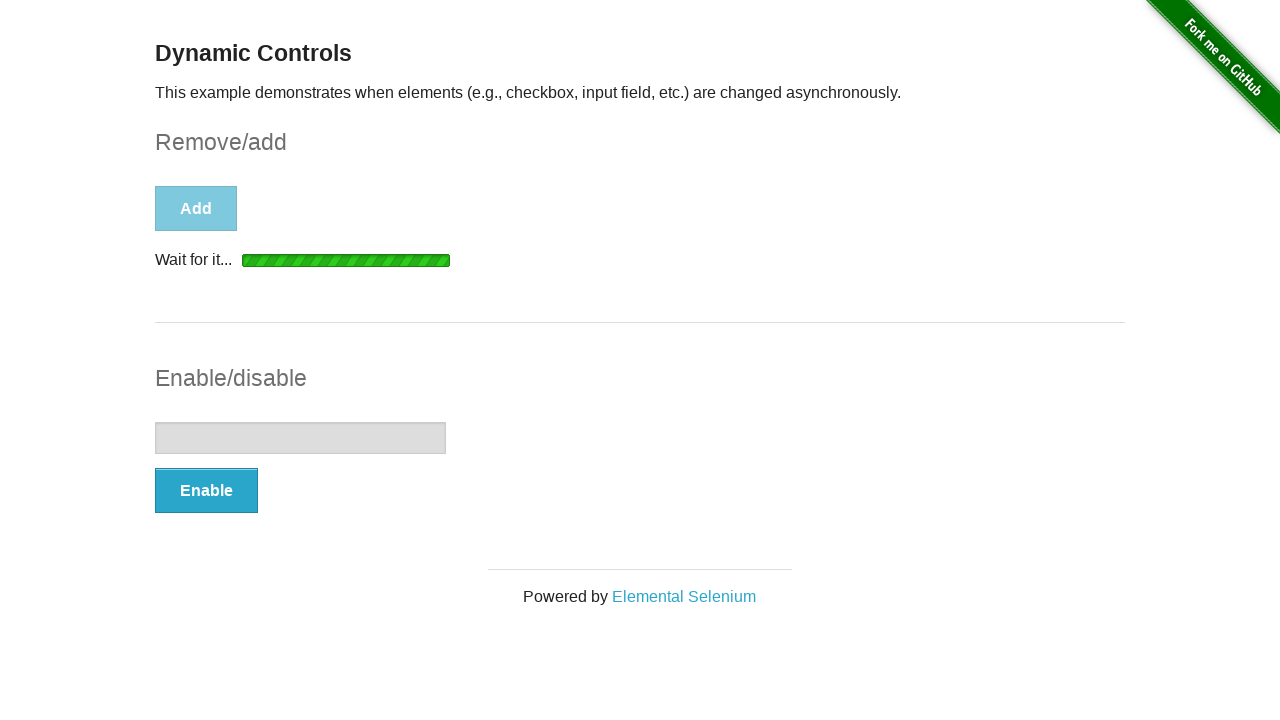

Waited for message to appear after adding checkbox back
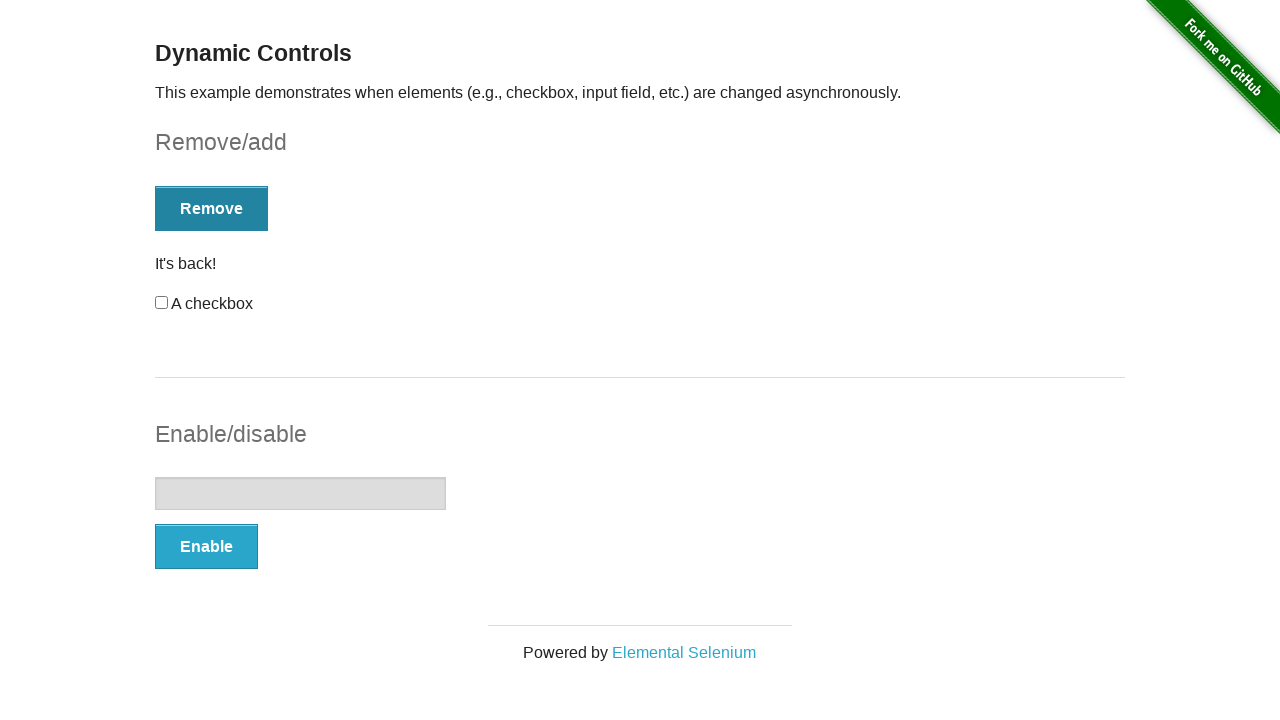

Verified 'It's back!' message is displayed
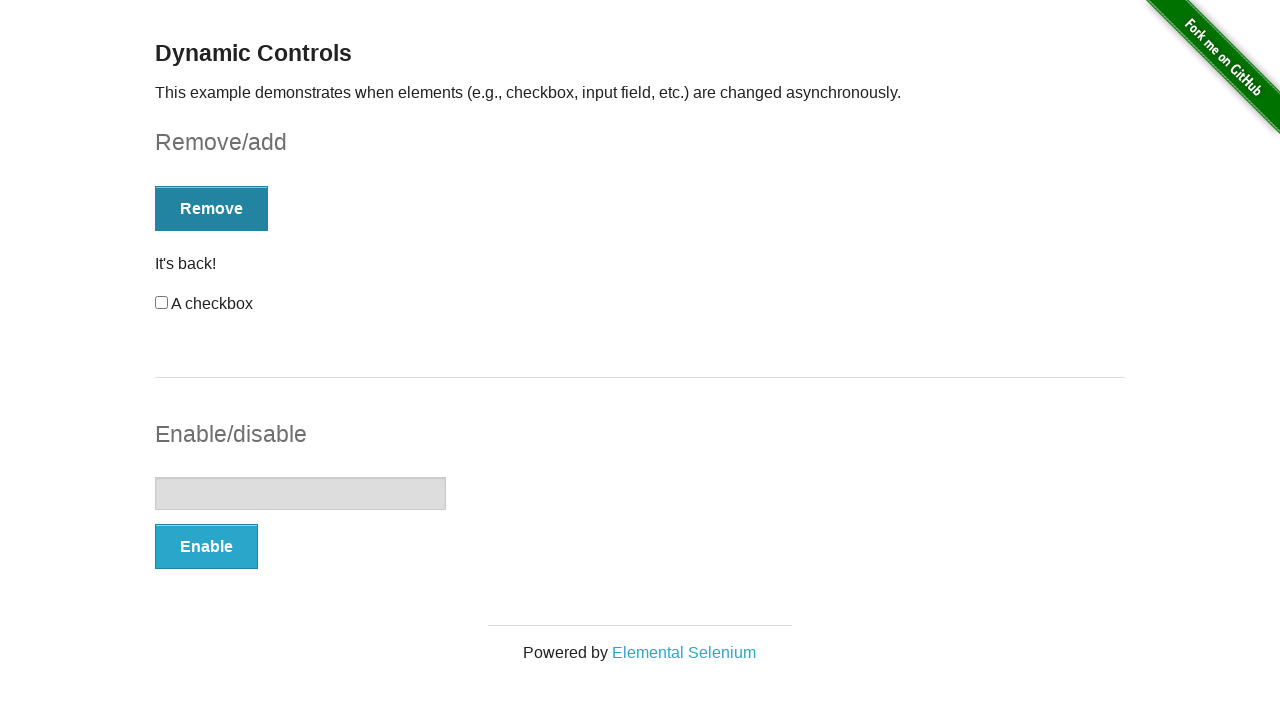

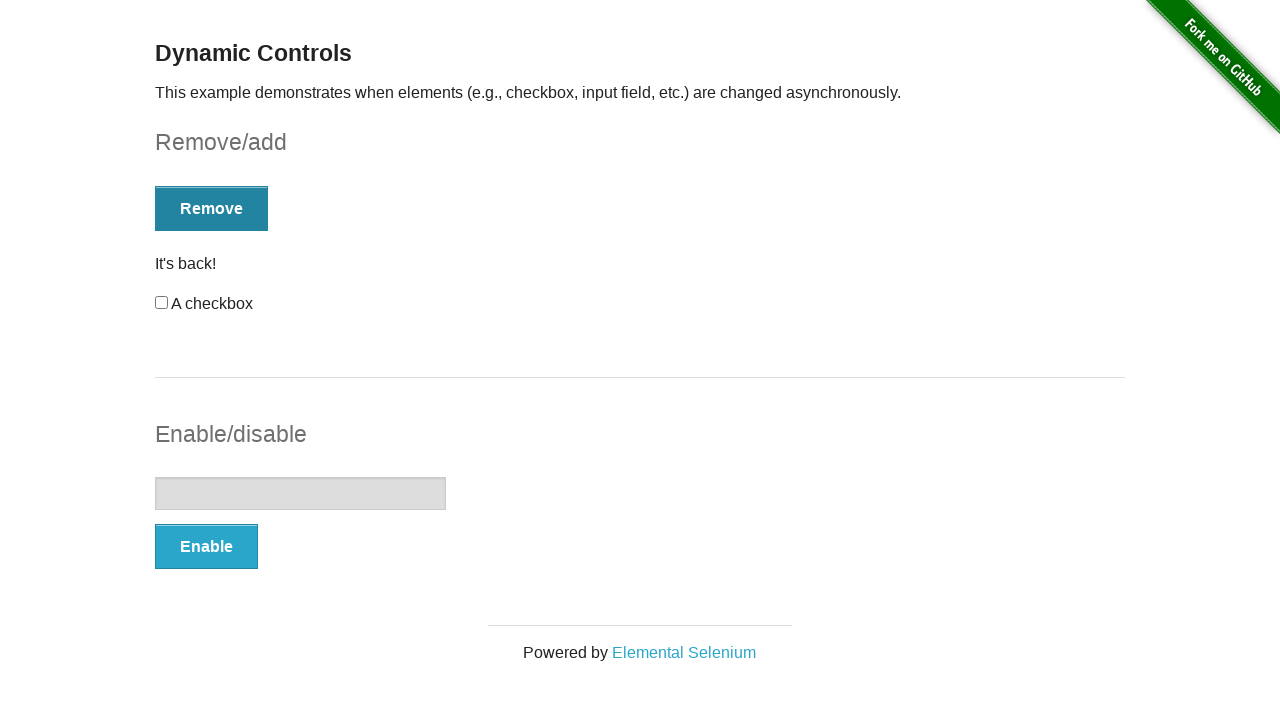